Tests browser tab management by opening multiple tabs, switching between them, and interacting with elements on different tabs

Starting URL: https://www.selenium.dev/

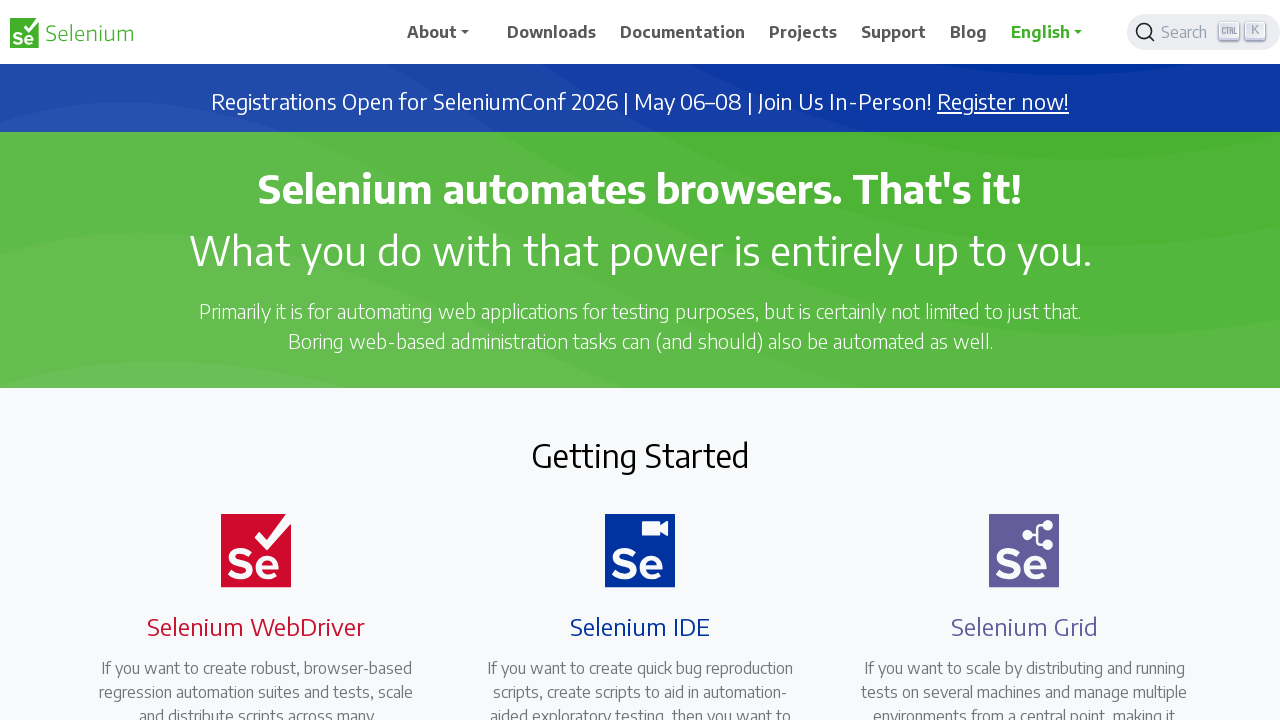

Opened a new browser tab
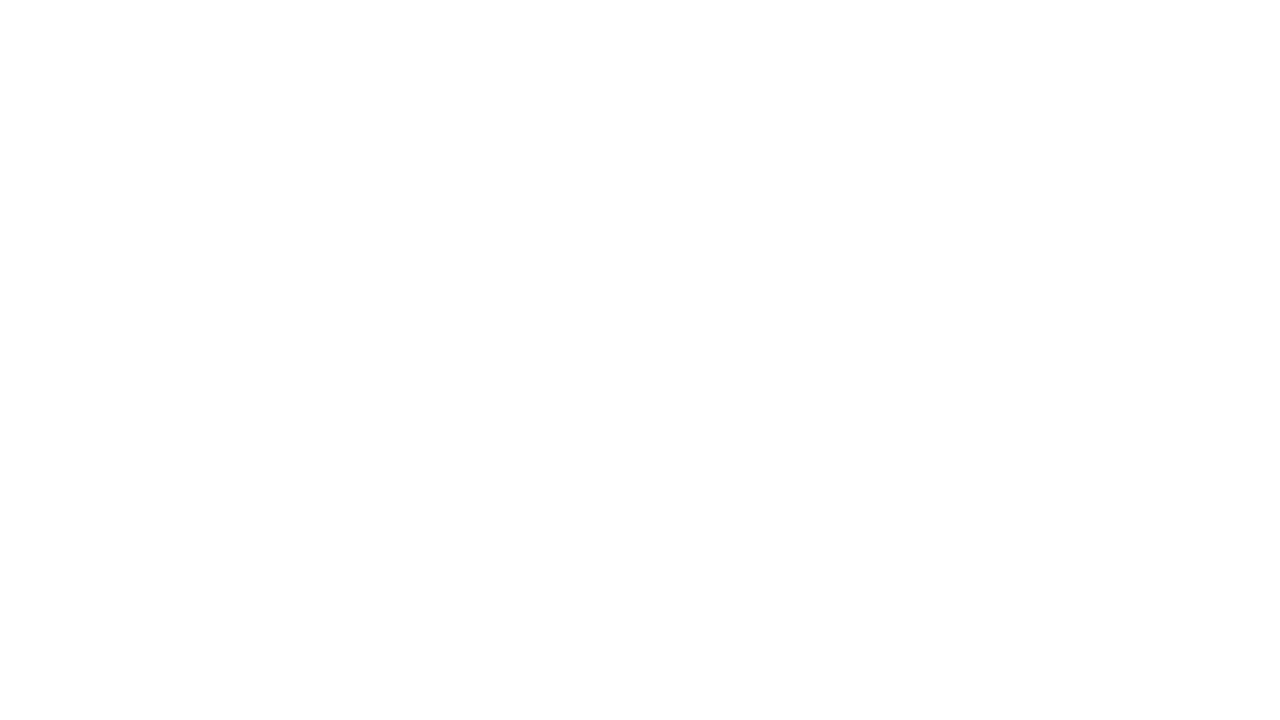

Navigated to Playwright documentation site in new tab
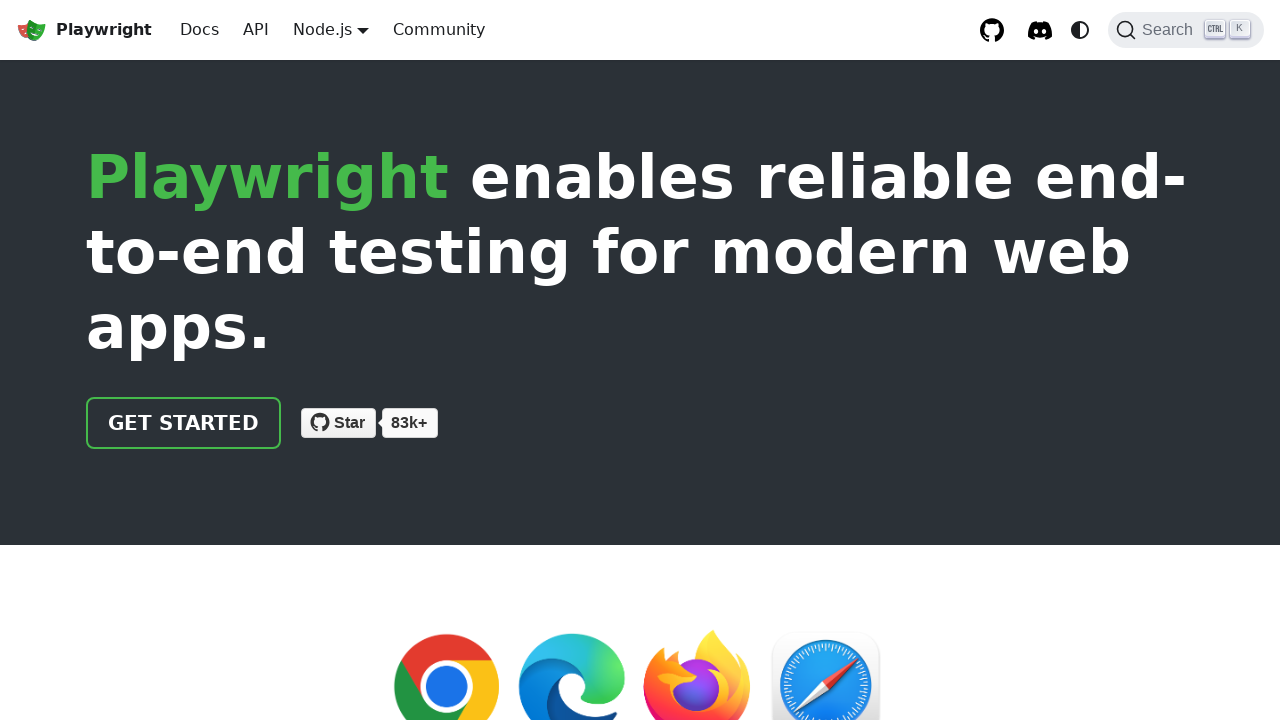

Clicked 'Get started' link on Playwright page at (184, 423) on xpath=//a[normalize-space()="Get started"]
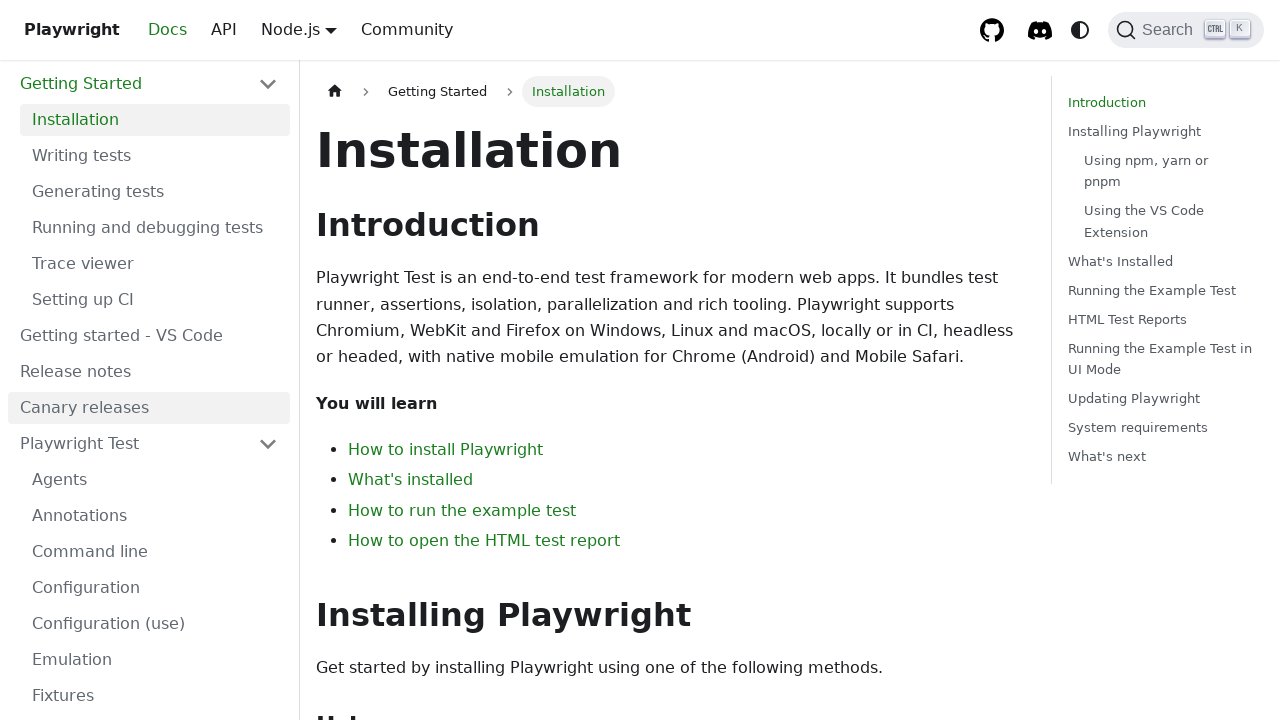

Switched back to Selenium tab and clicked Downloads at (552, 32) on xpath=//span[normalize-space()="Downloads"]
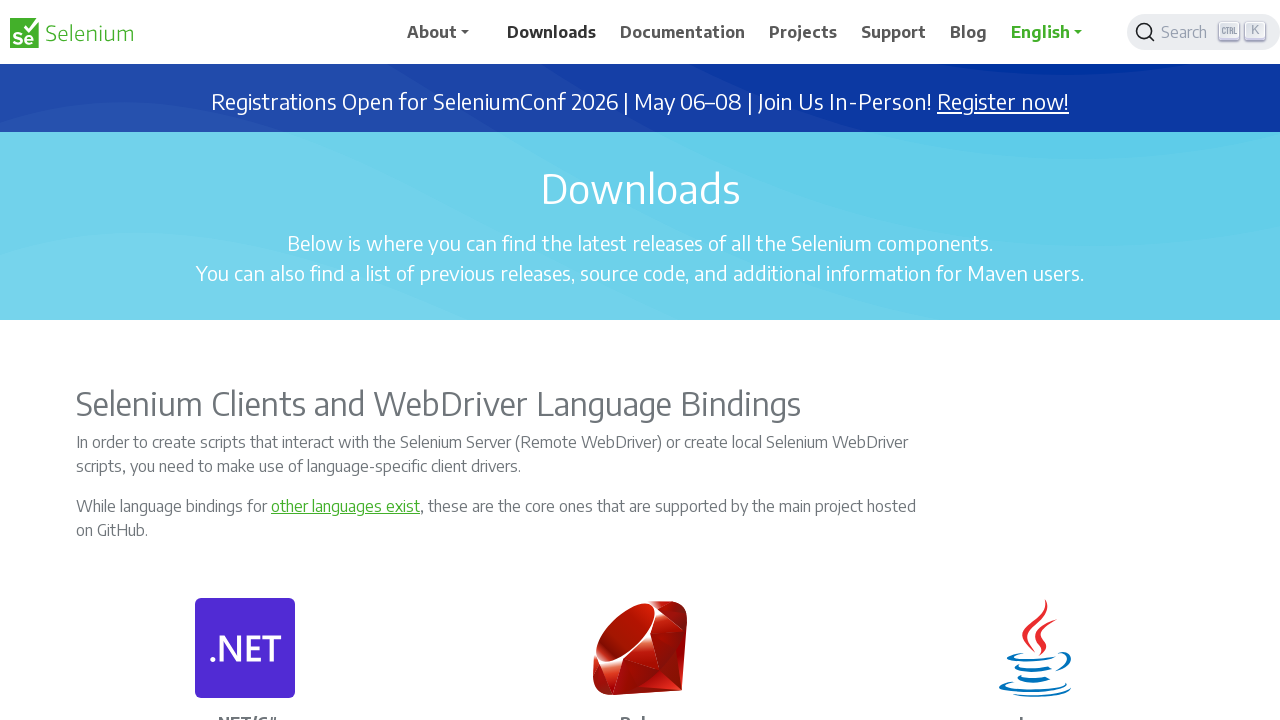

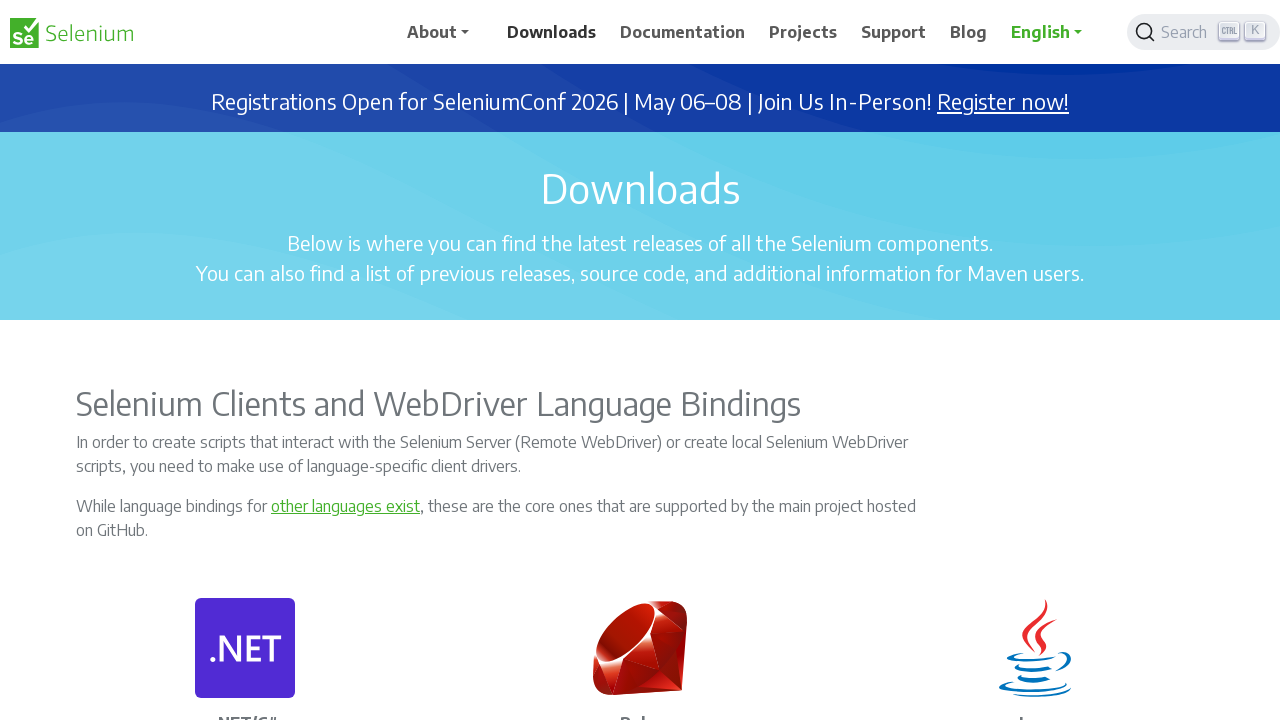